Locates a form element and then finds a child input field within it to type text

Starting URL: http://sahitest.com/demo/linkTest.htm

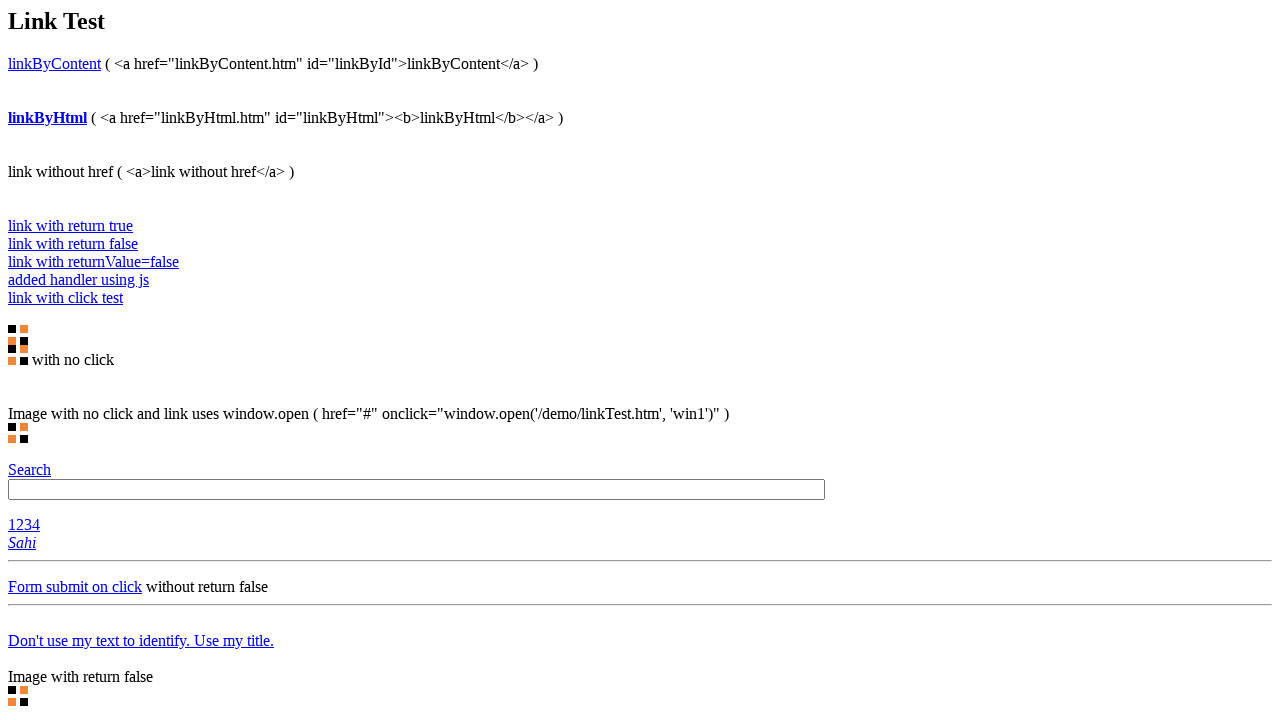

Navigated to http://sahitest.com/demo/linkTest.htm
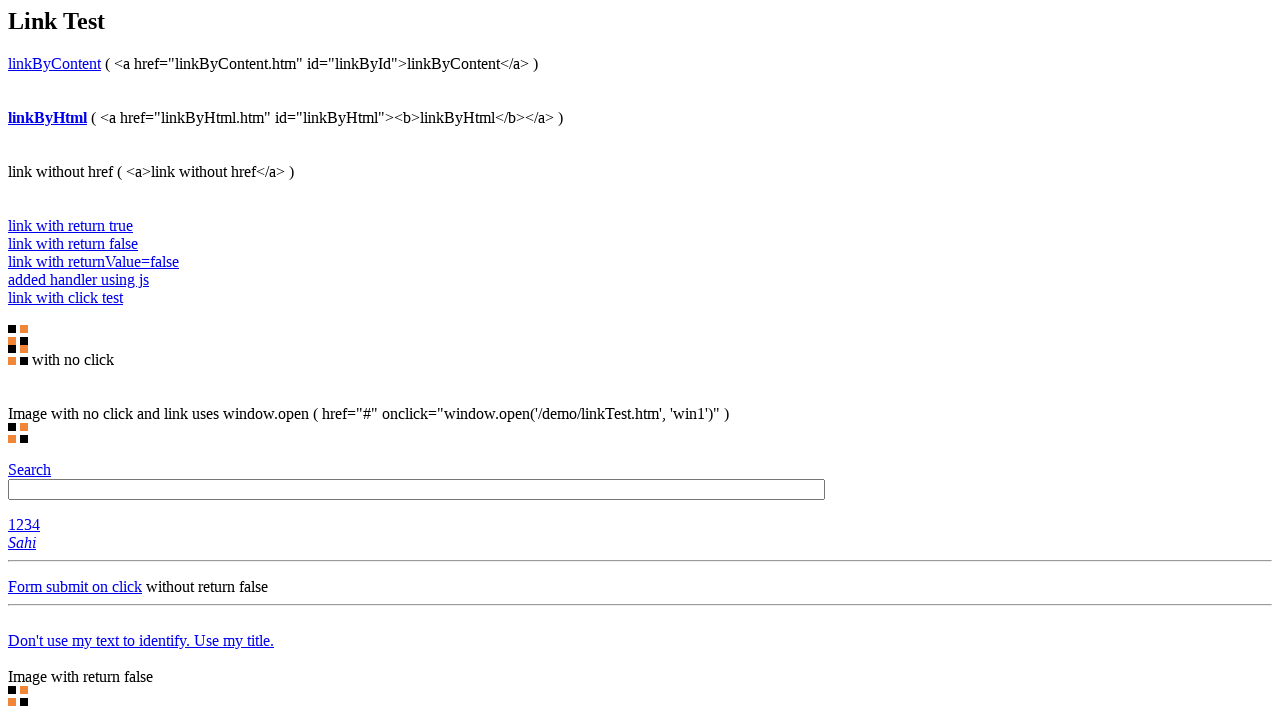

Located form element using XPath /html/body/form[1]
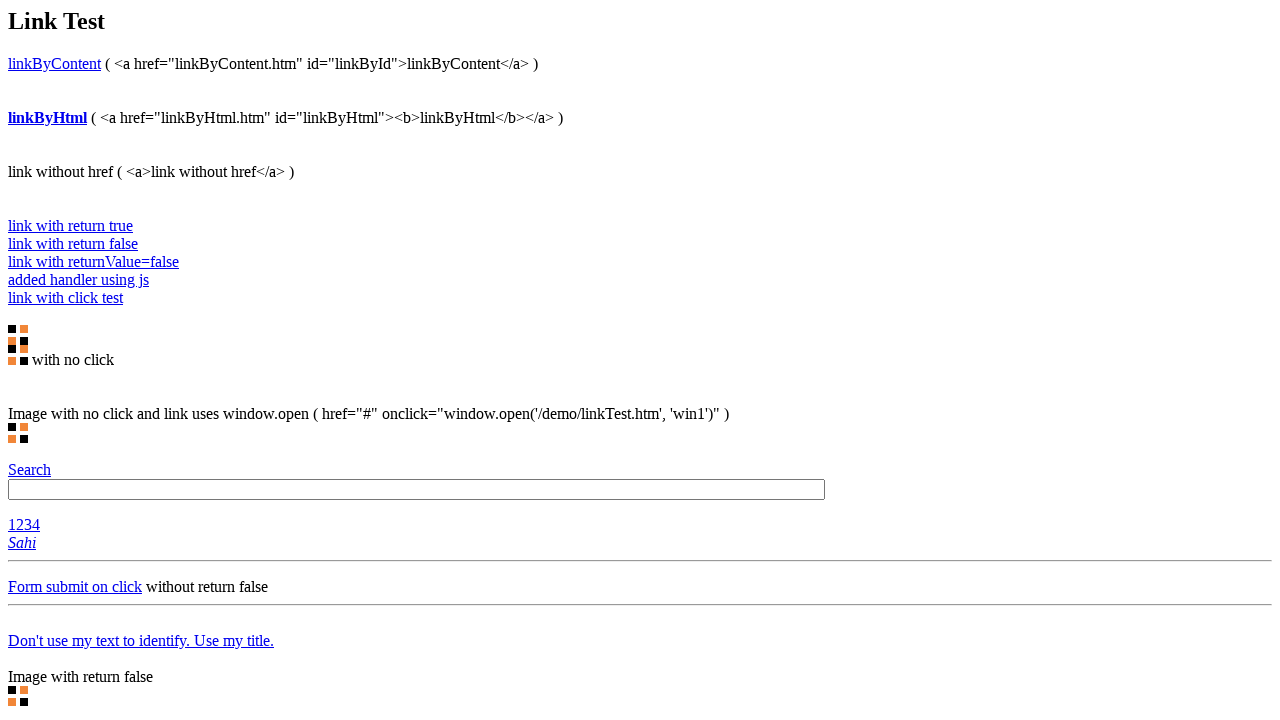

Filled input field #t1 with text 'hahaha' on xpath=/html/body/form[1] >> #t1
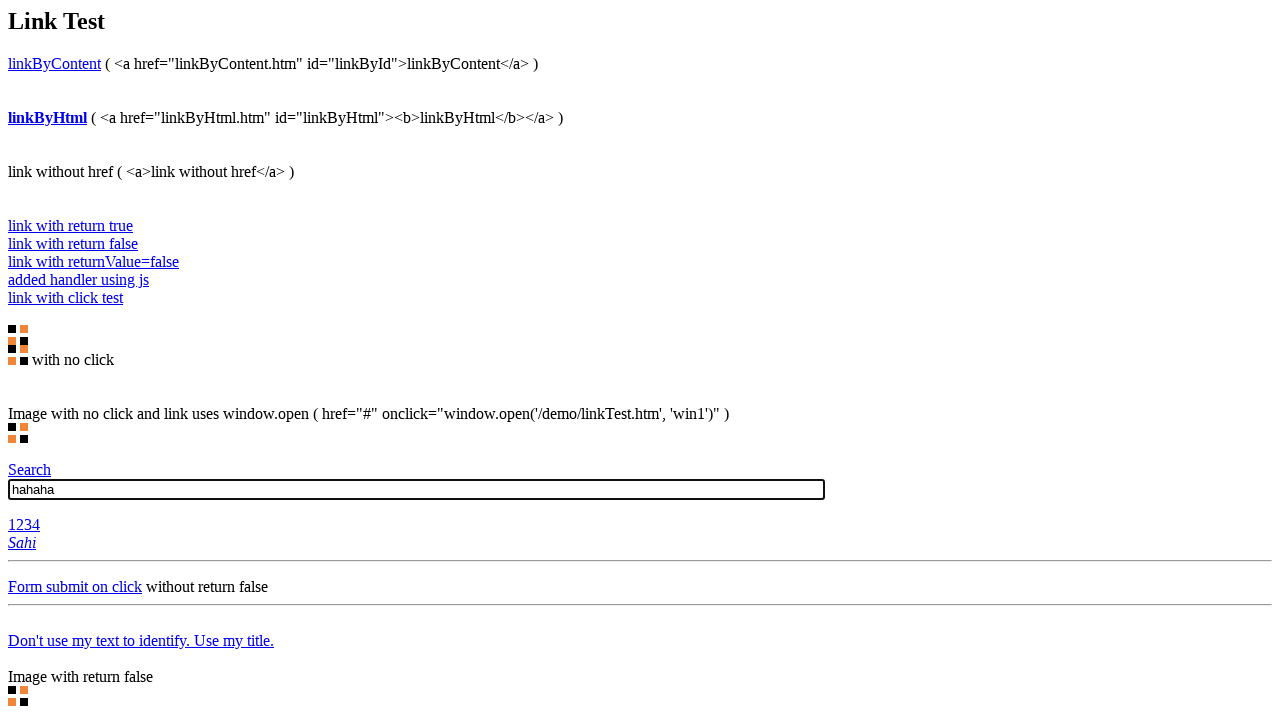

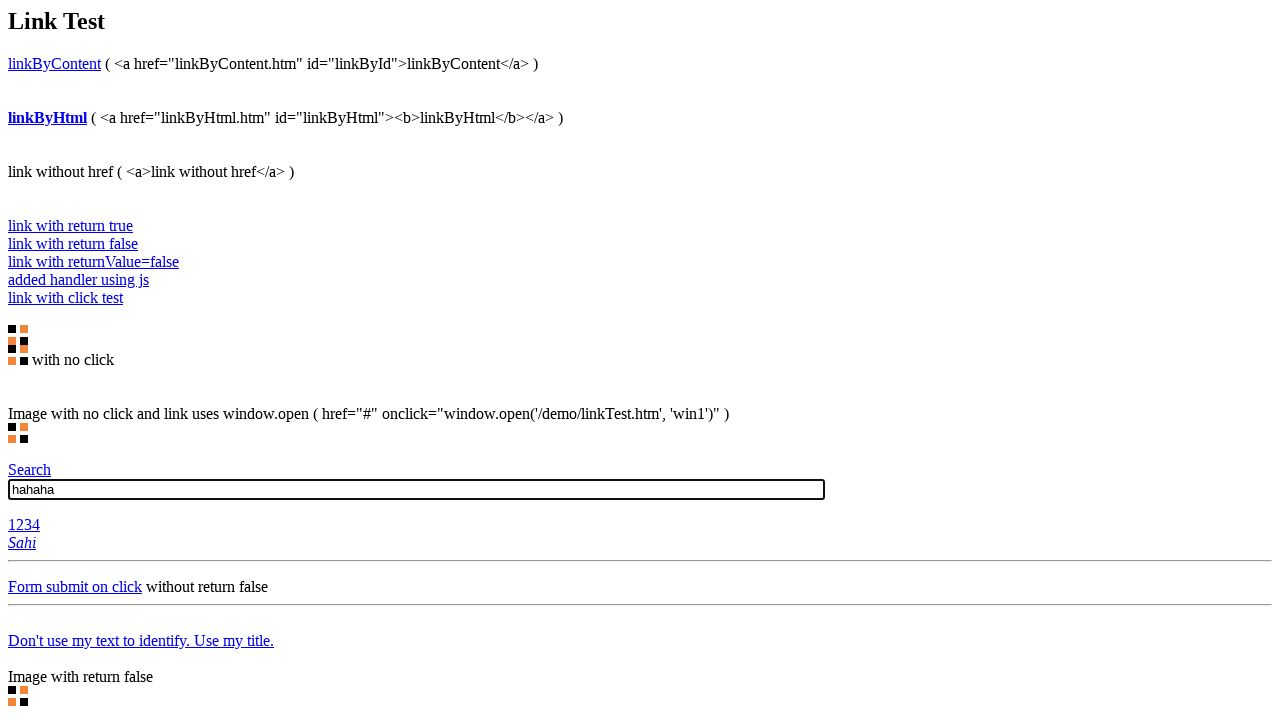